Tests clearing an email input field to remove any previous data

Starting URL: https://www.selenium.dev/selenium/web/inputs.html

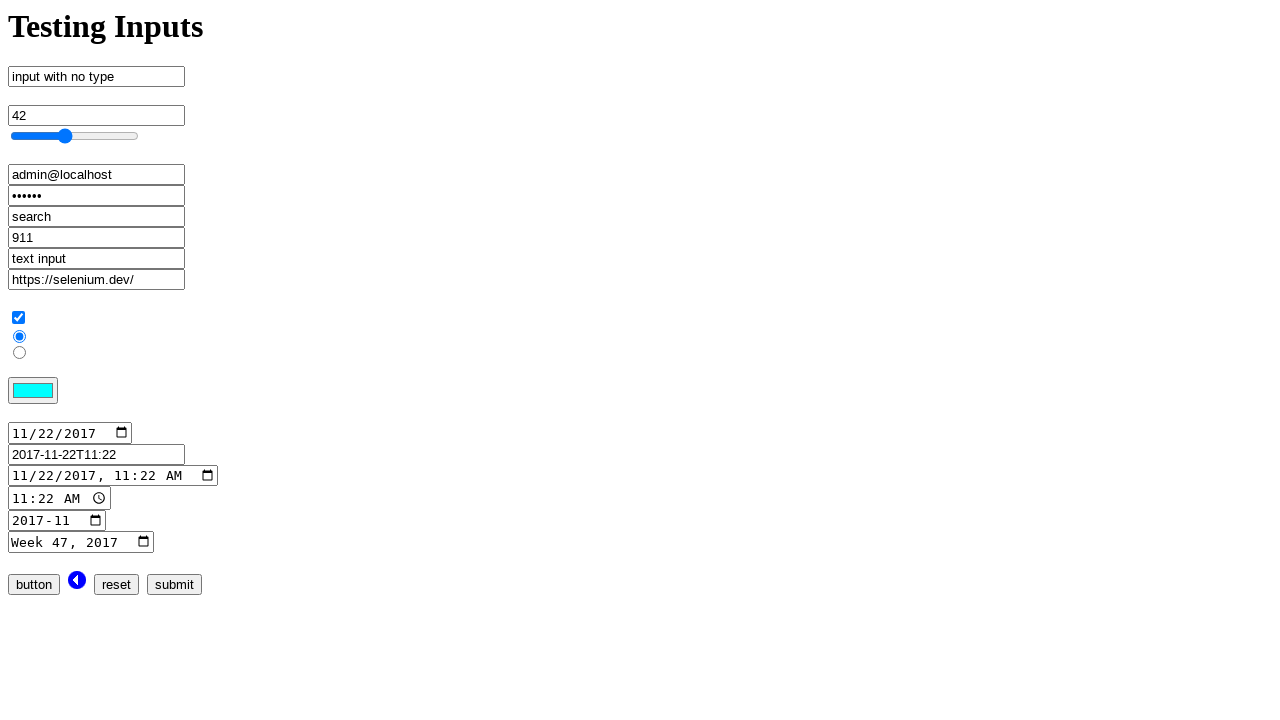

Cleared email input field by filling with empty string on input[name='email_input']
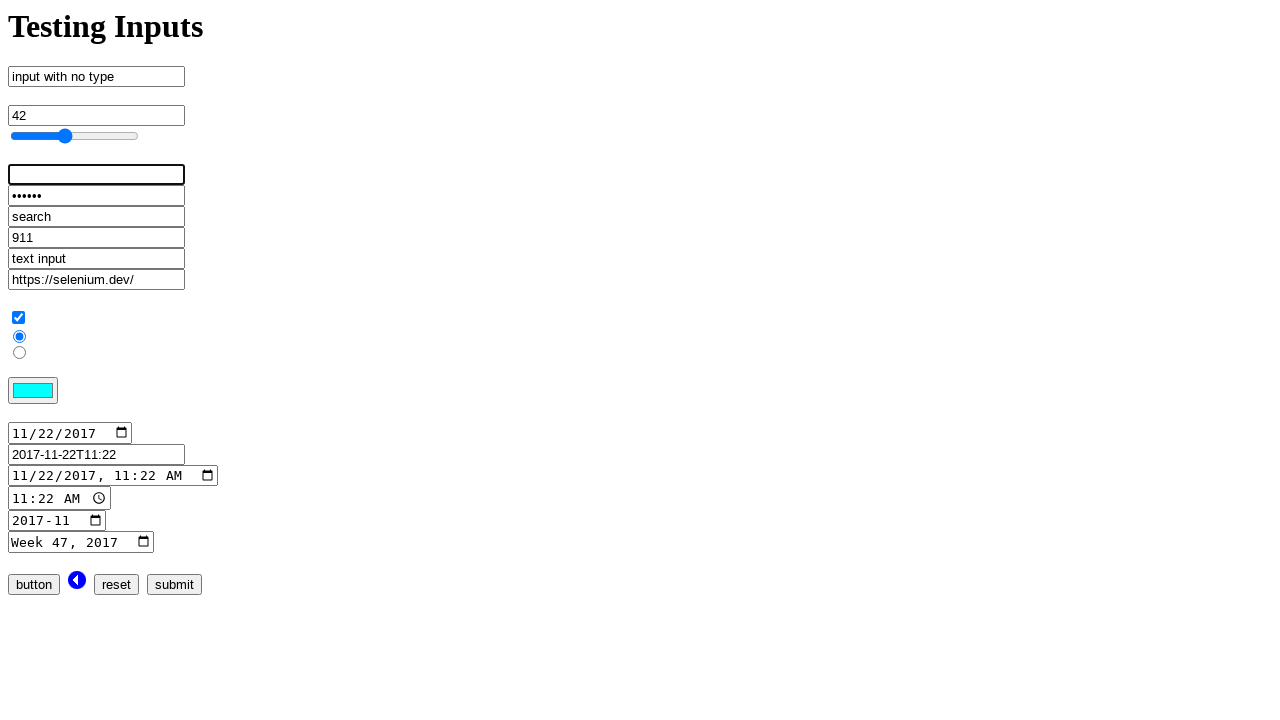

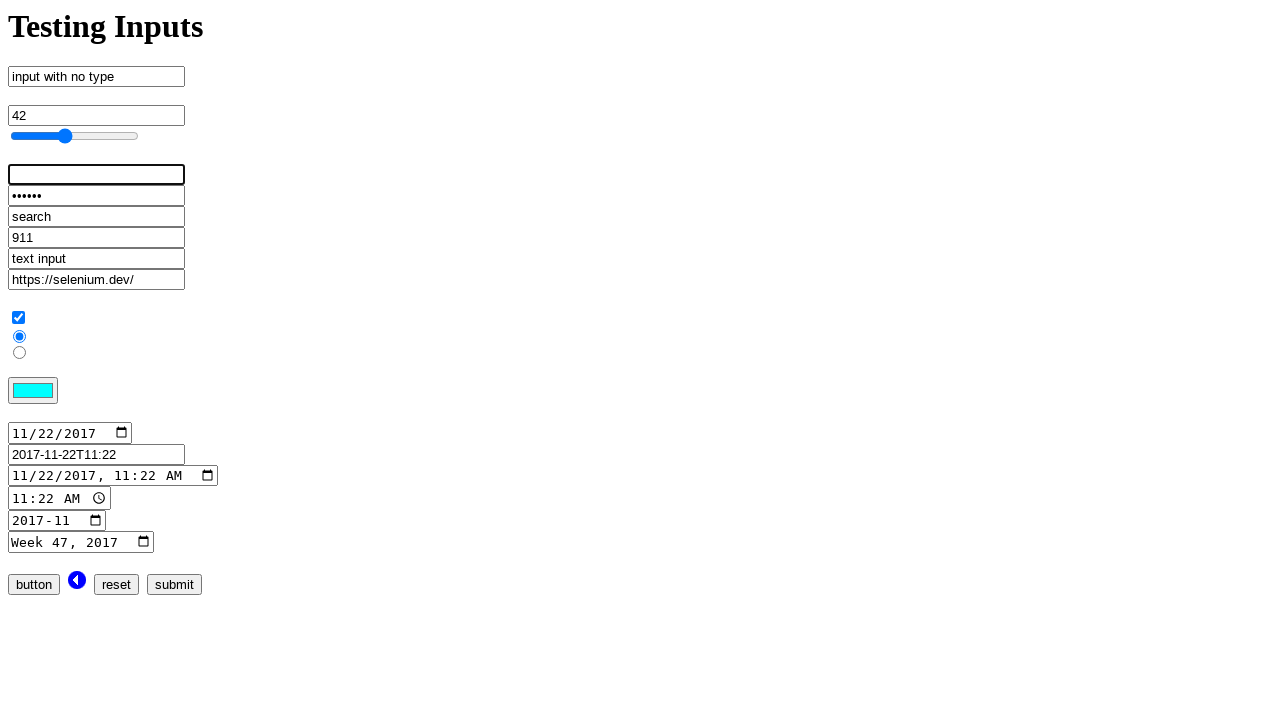